Tests right-click context menu by right-clicking an element, hovering over menu options, and clicking quit

Starting URL: http://swisnl.github.io/jQuery-contextMenu/demo.html

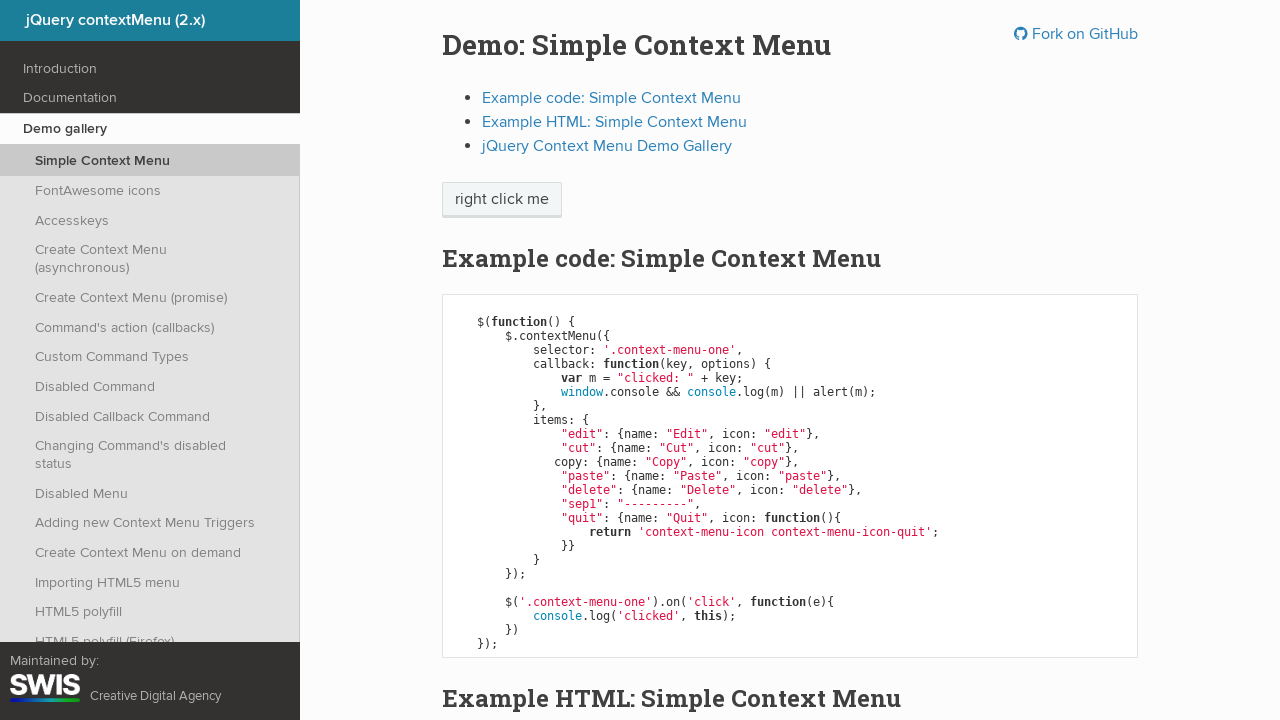

Right-clicked on 'right click me' element to open context menu at (502, 200) on xpath=//span[contains(.,'right click me')]
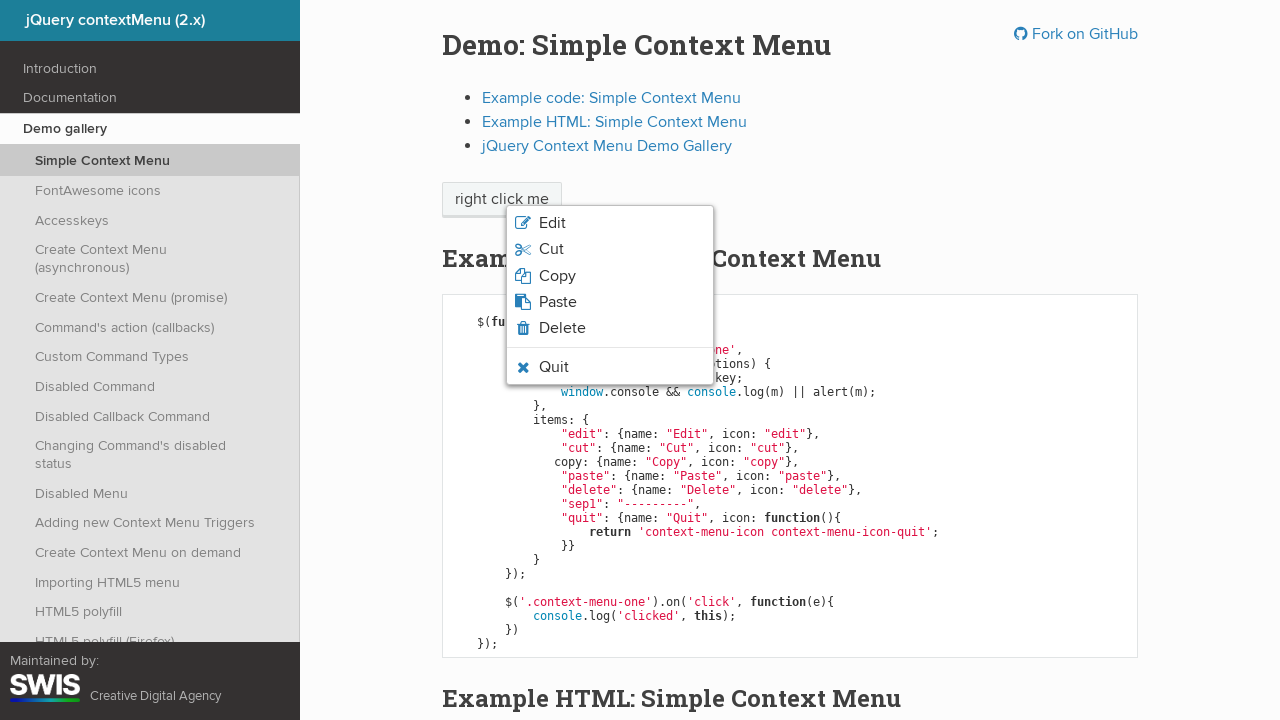

Hovered over quit option in context menu at (610, 367) on xpath=//li[contains(@class,'context-menu-icon-quit')]
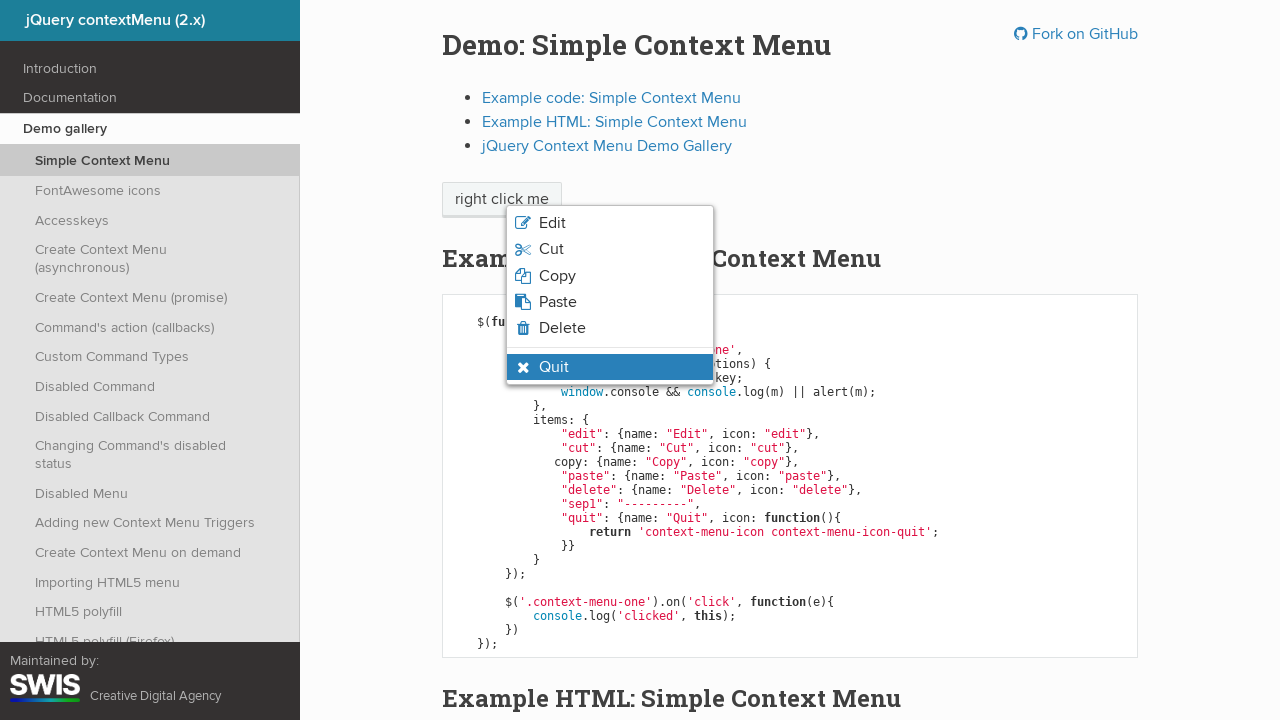

Verified quit button is visible
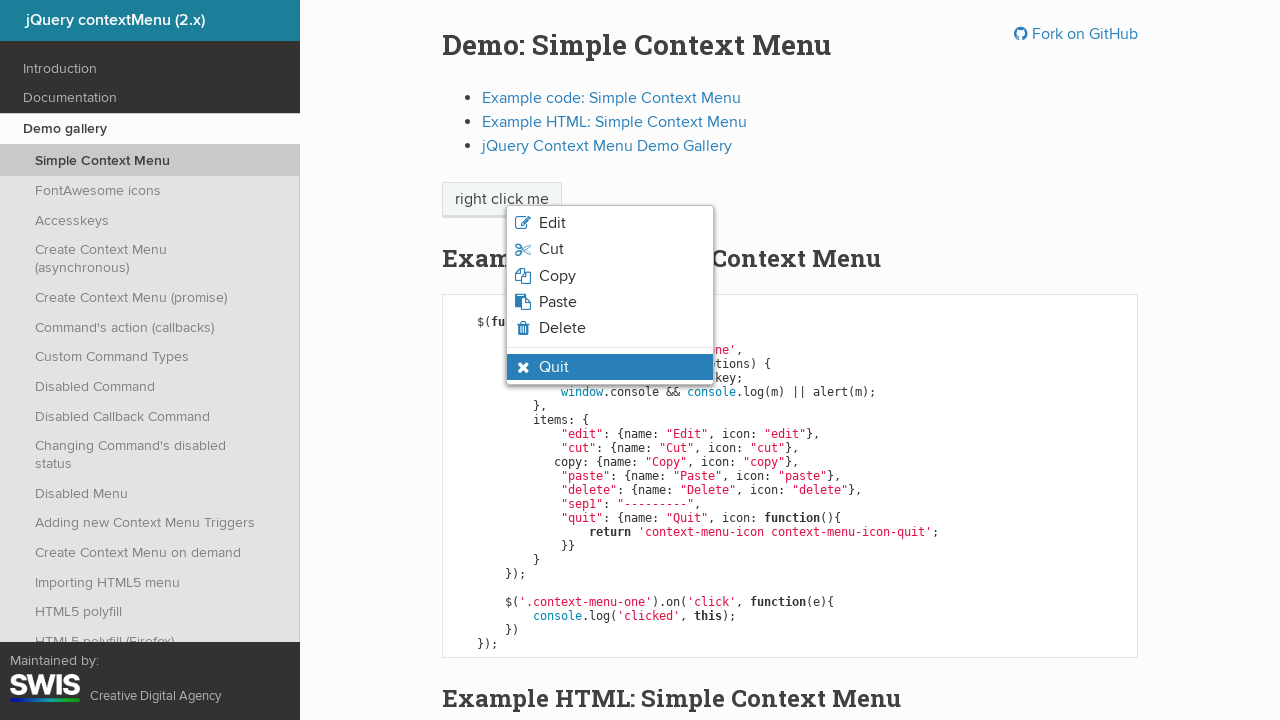

Clicked quit button at (554, 367) on xpath=//li[contains(@class,'context-menu-visible') and contains(@class,'context-
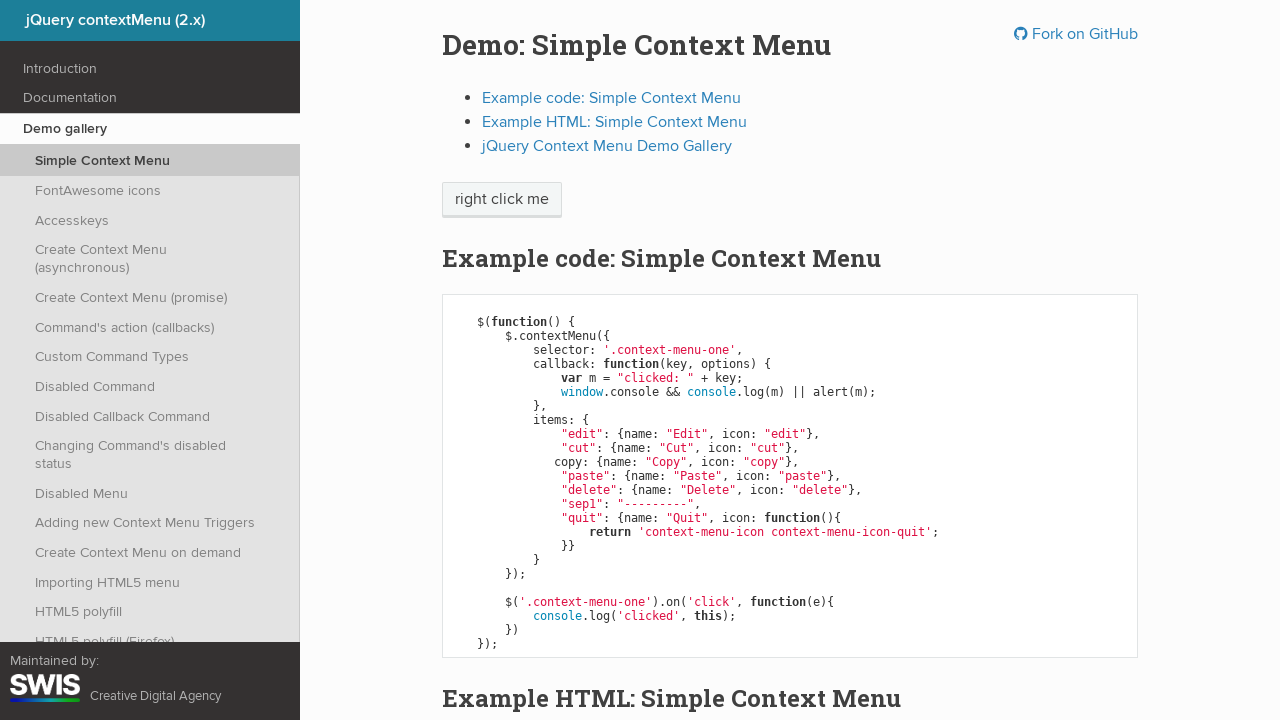

Alert dialog accepted
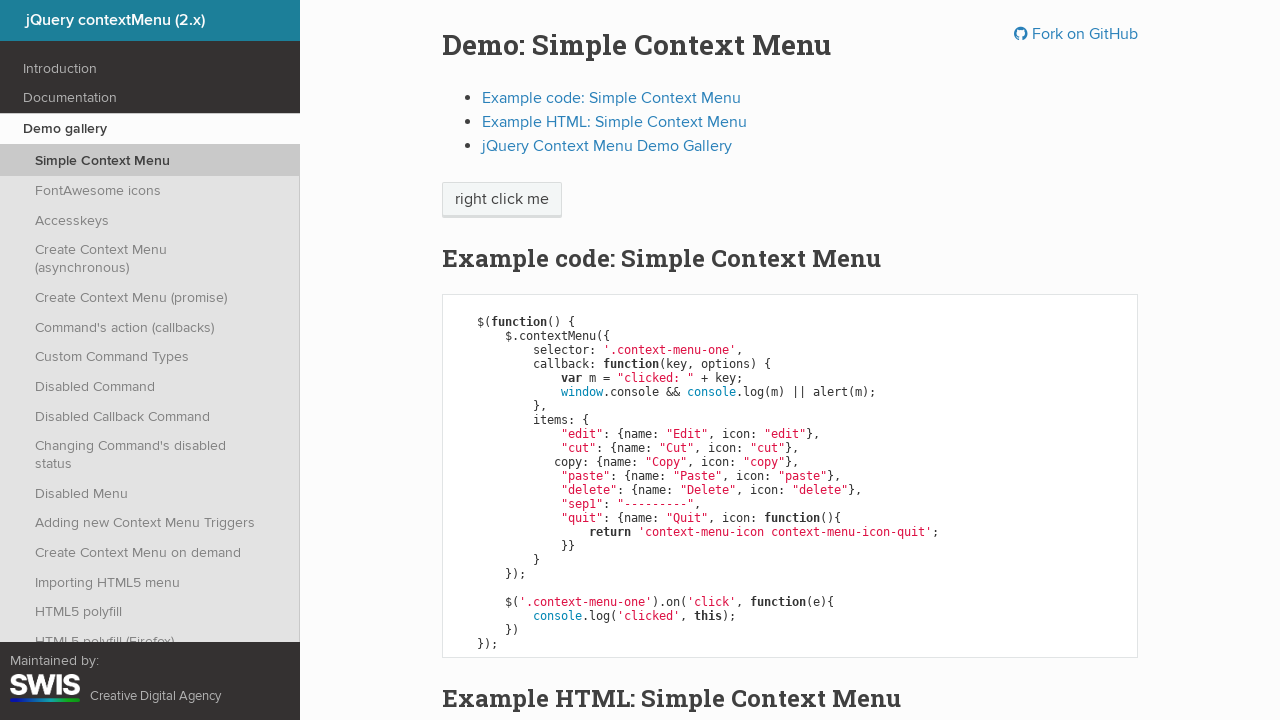

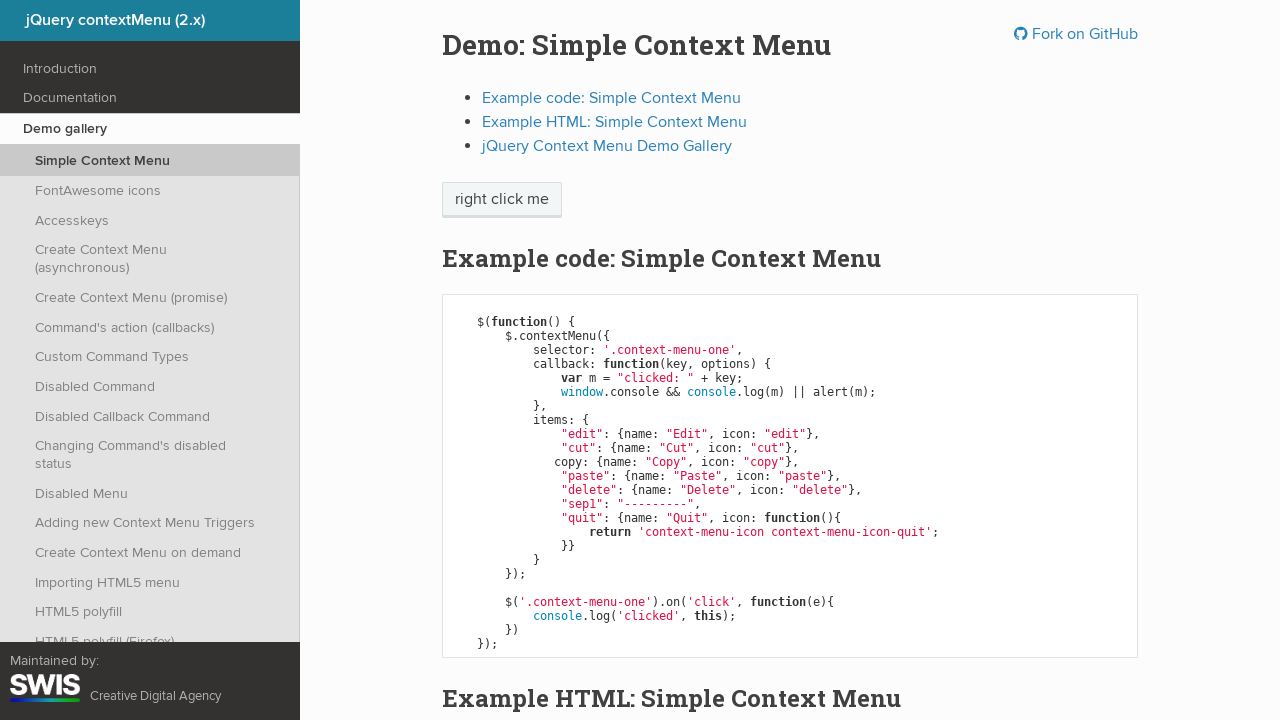